Navigates through paginated table to find and select checkboxes for countries, demonstrating table pagination and checkbox selection

Starting URL: https://selectorshub.com/xpath-practice-page/

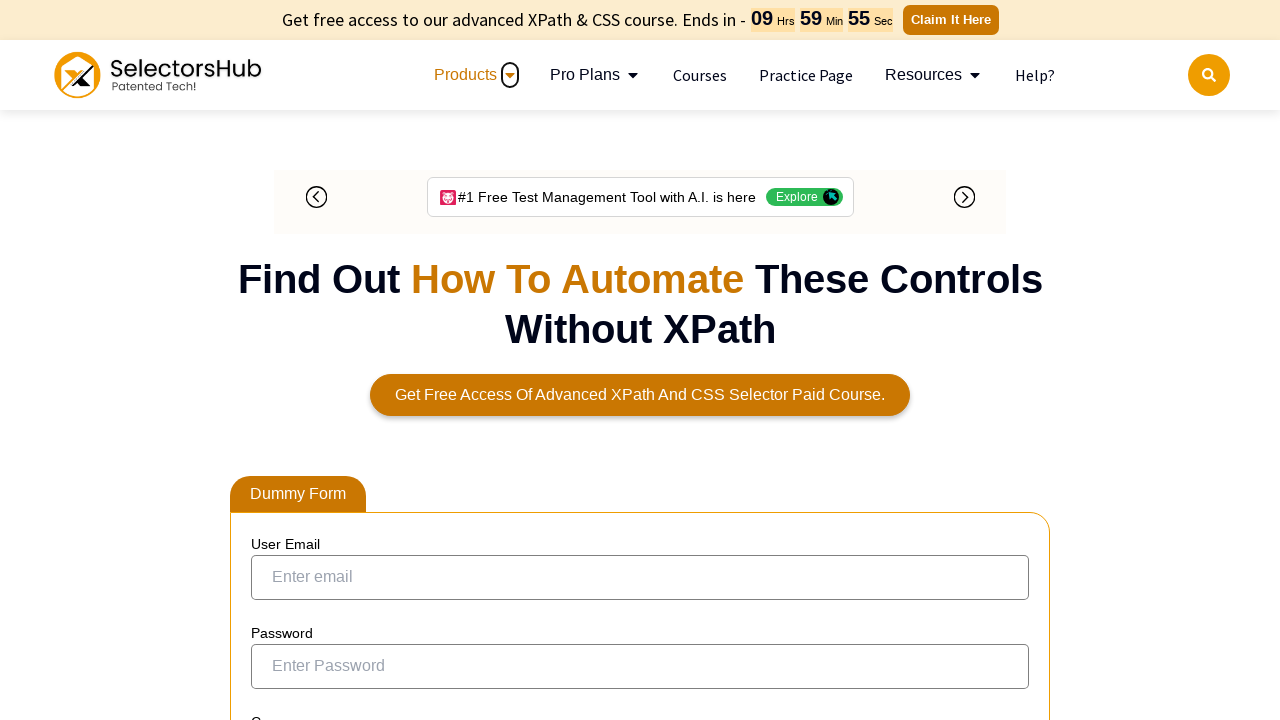

Waited 5 seconds for table to load
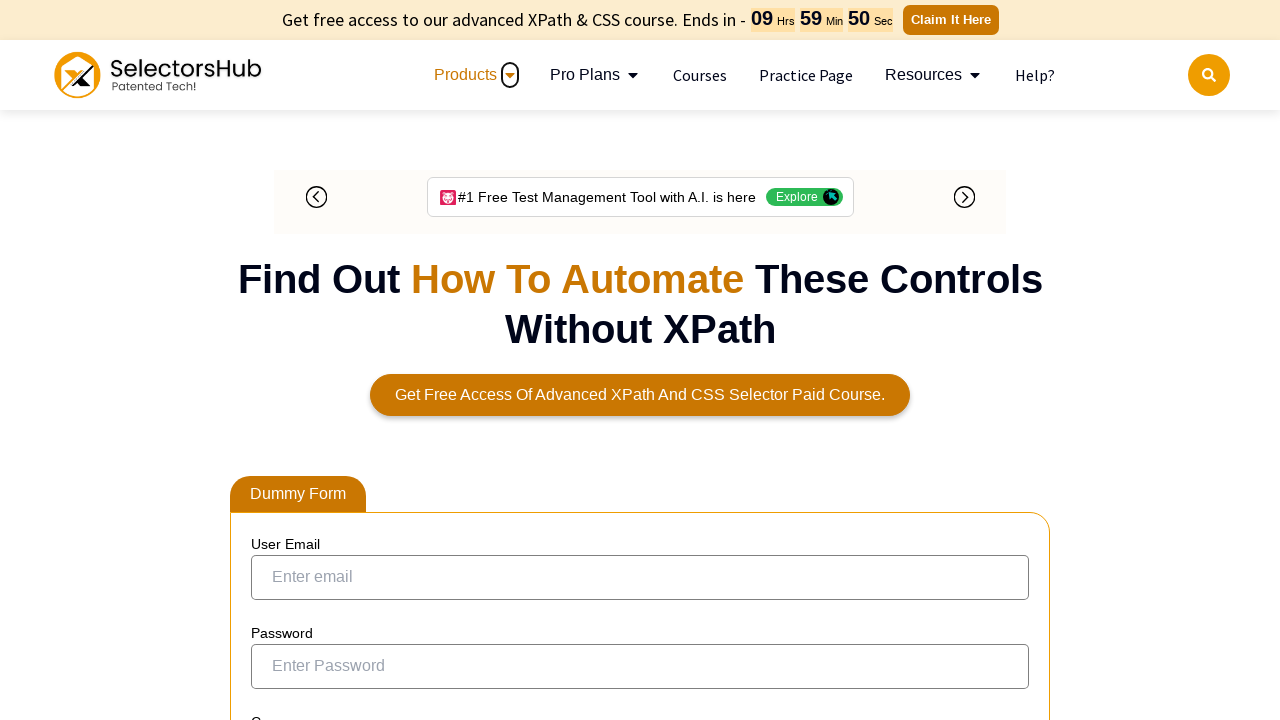

Found India on current page with 8 checkbox(es)
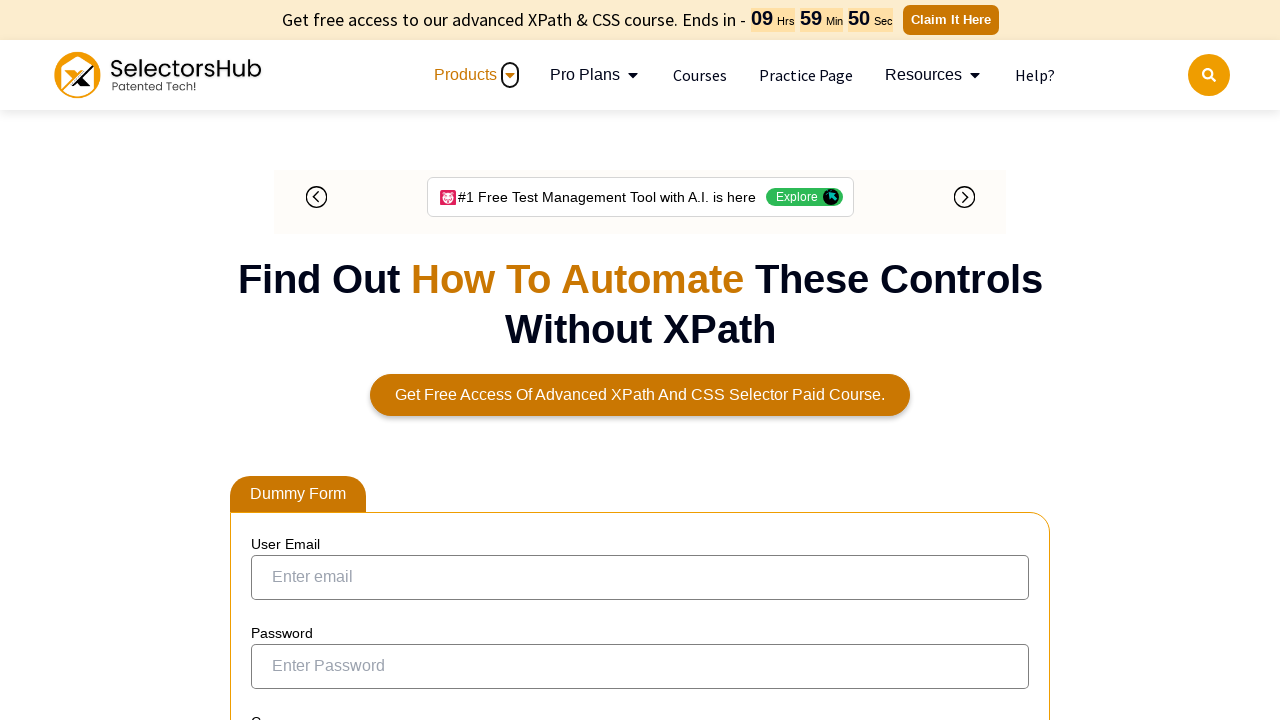

Selected checkbox for India at (266, 353) on xpath=//td[text()='India']//preceding-sibling::td/input[@type='checkbox'] >> nth
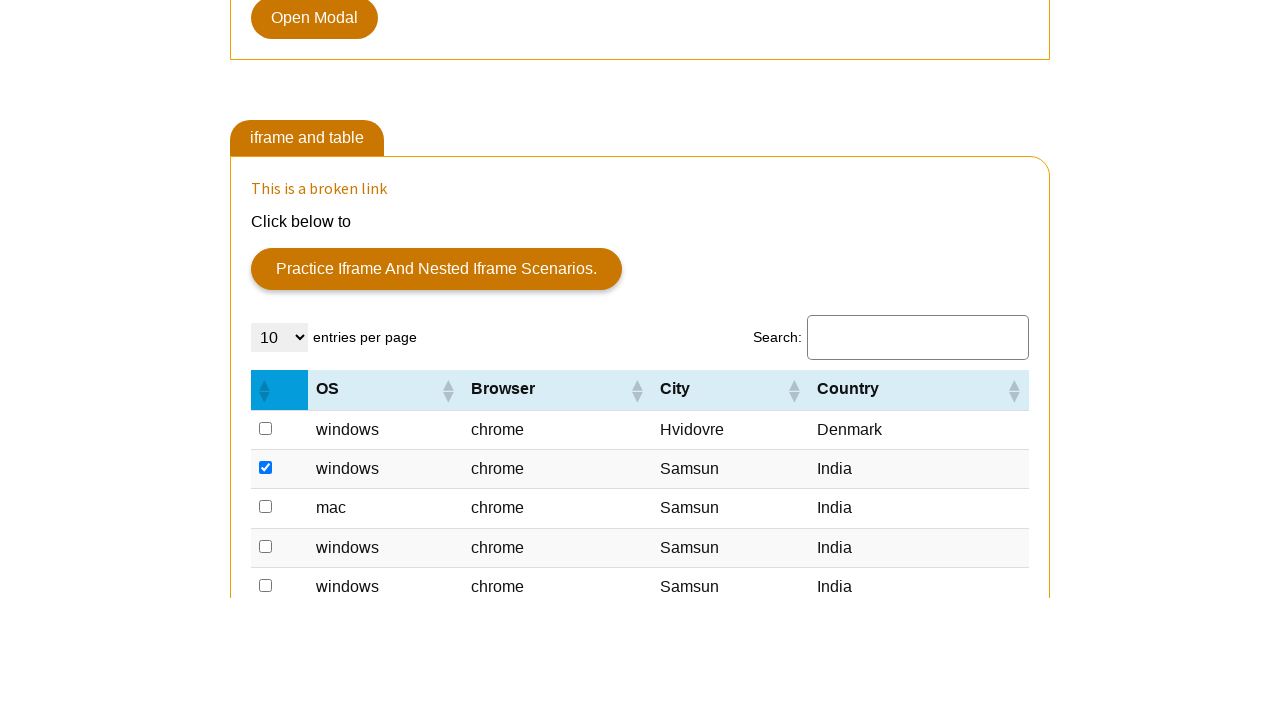

Selected checkbox for India at (266, 361) on xpath=//td[text()='India']//preceding-sibling::td/input[@type='checkbox'] >> nth
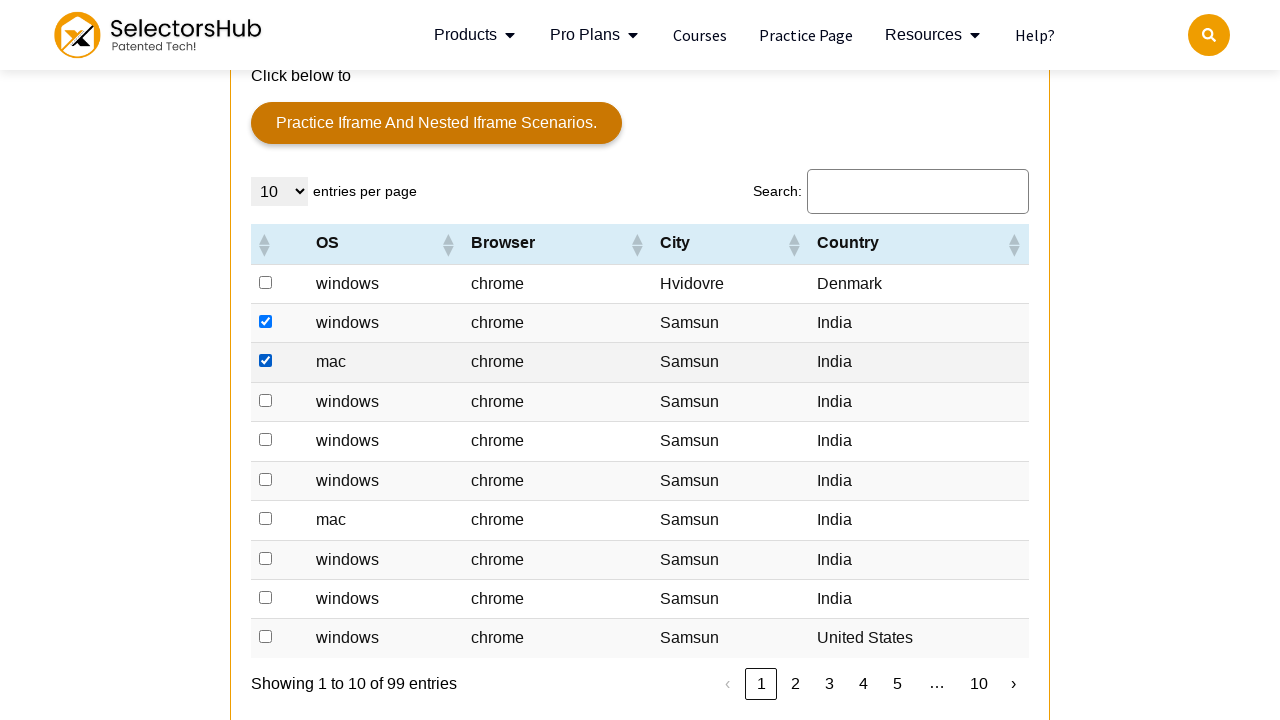

Selected checkbox for India at (266, 400) on xpath=//td[text()='India']//preceding-sibling::td/input[@type='checkbox'] >> nth
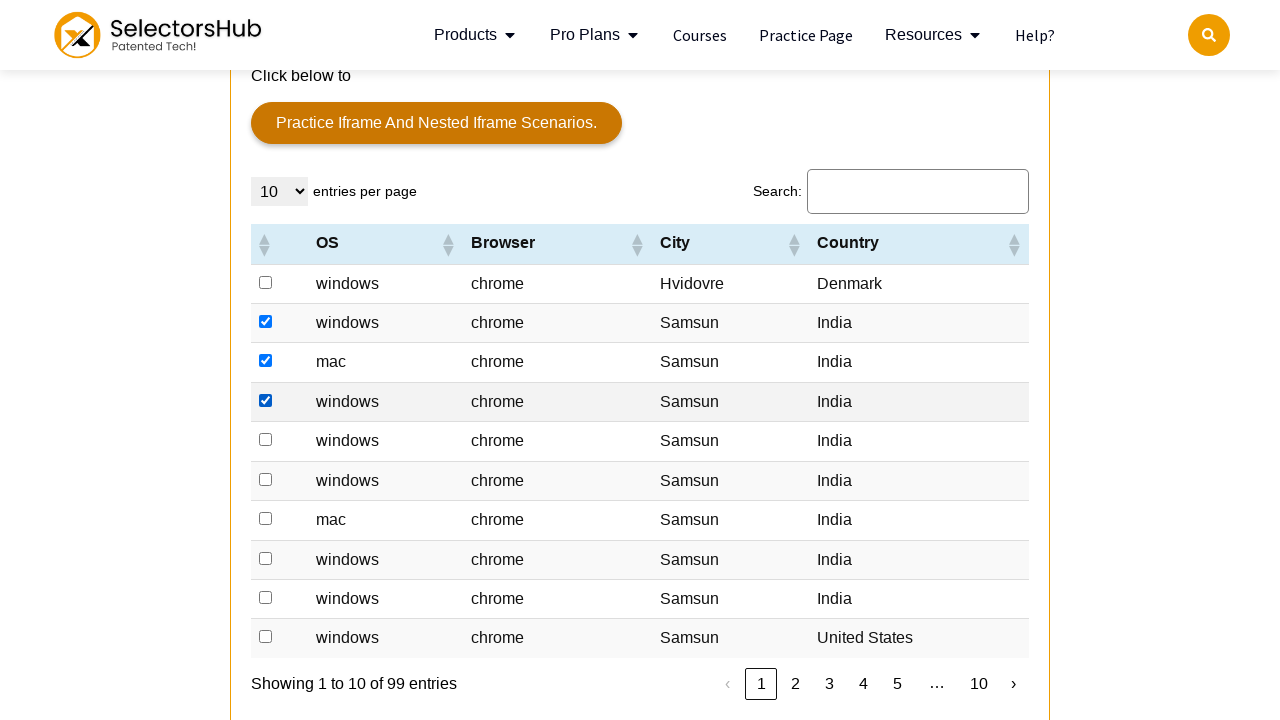

Selected checkbox for India at (266, 440) on xpath=//td[text()='India']//preceding-sibling::td/input[@type='checkbox'] >> nth
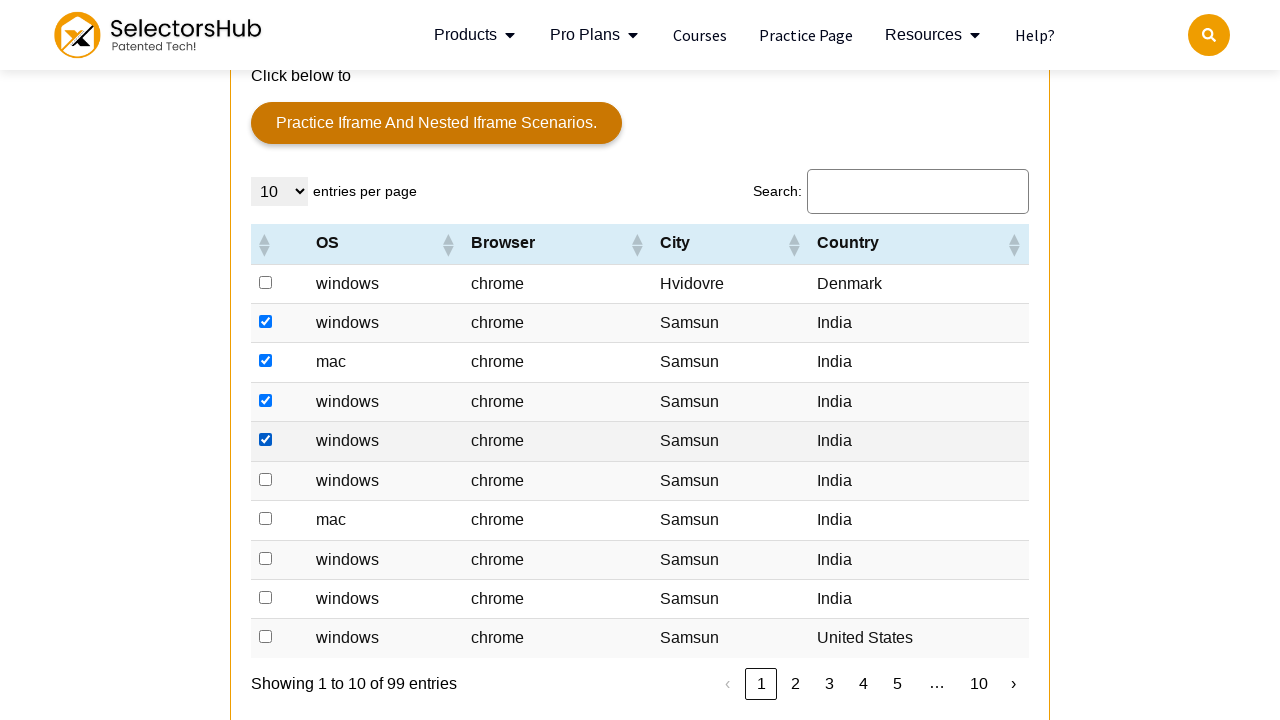

Selected checkbox for India at (266, 479) on xpath=//td[text()='India']//preceding-sibling::td/input[@type='checkbox'] >> nth
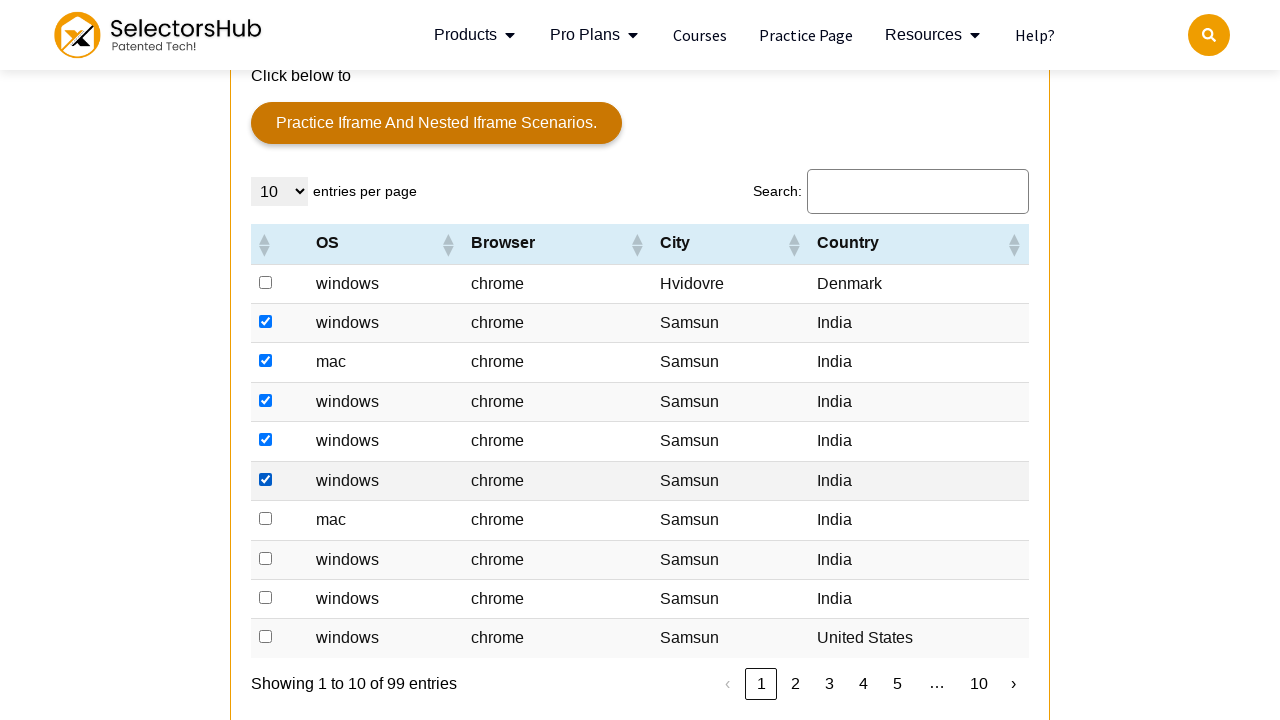

Selected checkbox for India at (266, 519) on xpath=//td[text()='India']//preceding-sibling::td/input[@type='checkbox'] >> nth
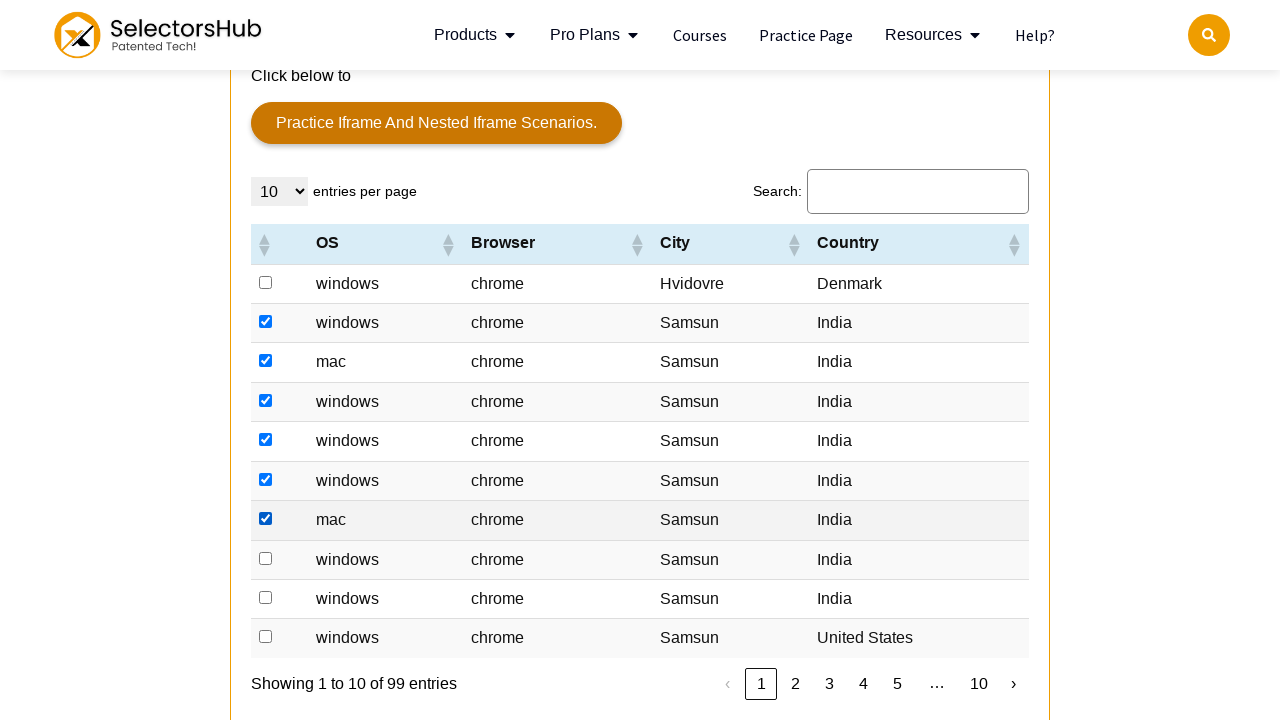

Selected checkbox for India at (266, 558) on xpath=//td[text()='India']//preceding-sibling::td/input[@type='checkbox'] >> nth
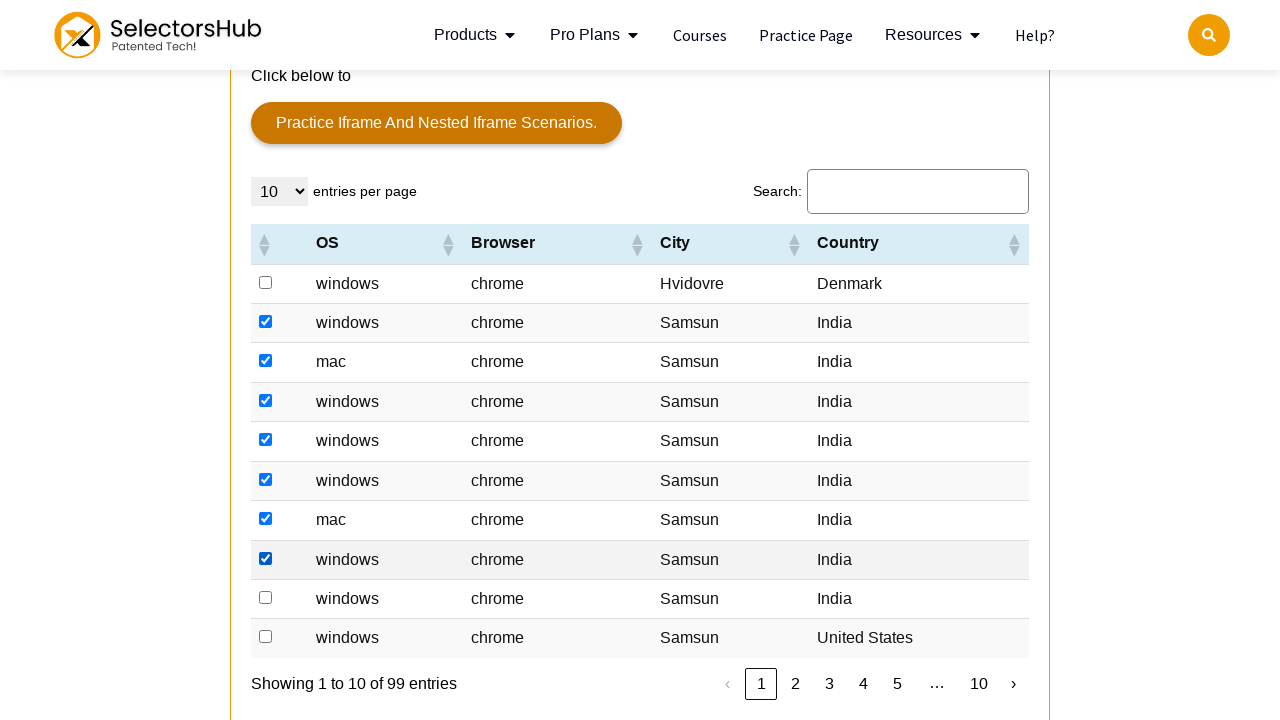

Selected checkbox for India at (266, 597) on xpath=//td[text()='India']//preceding-sibling::td/input[@type='checkbox'] >> nth
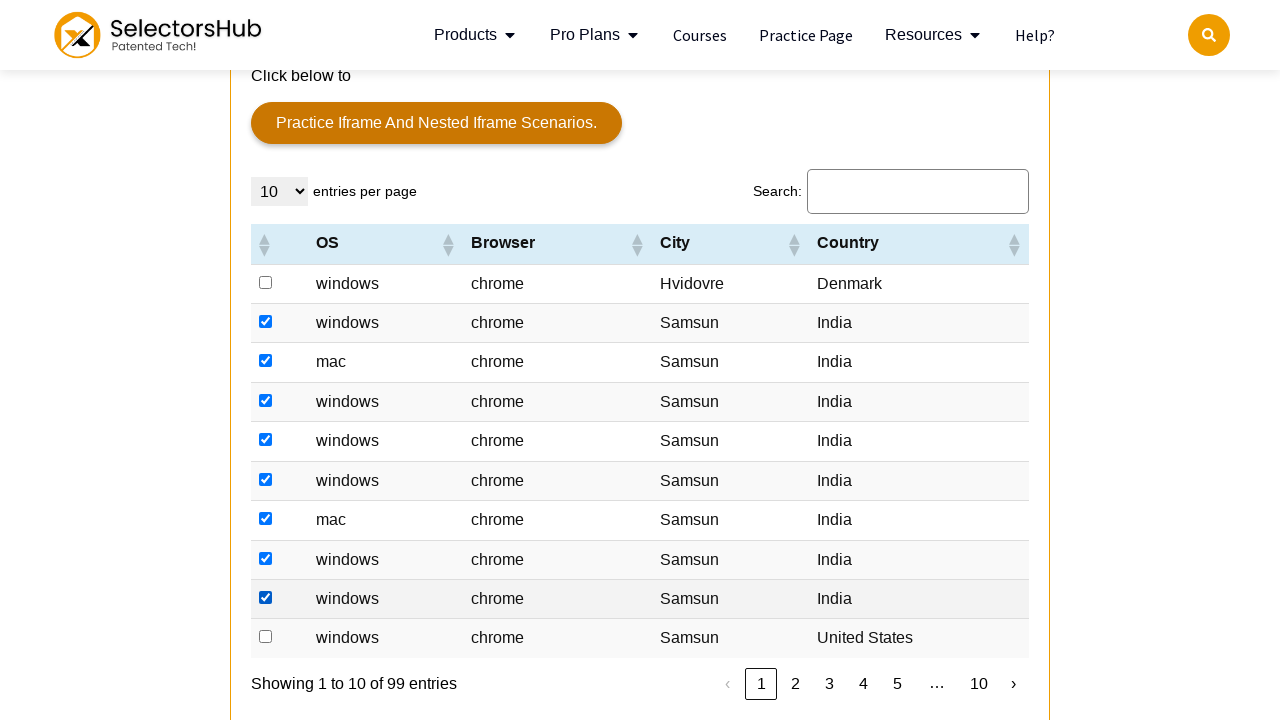

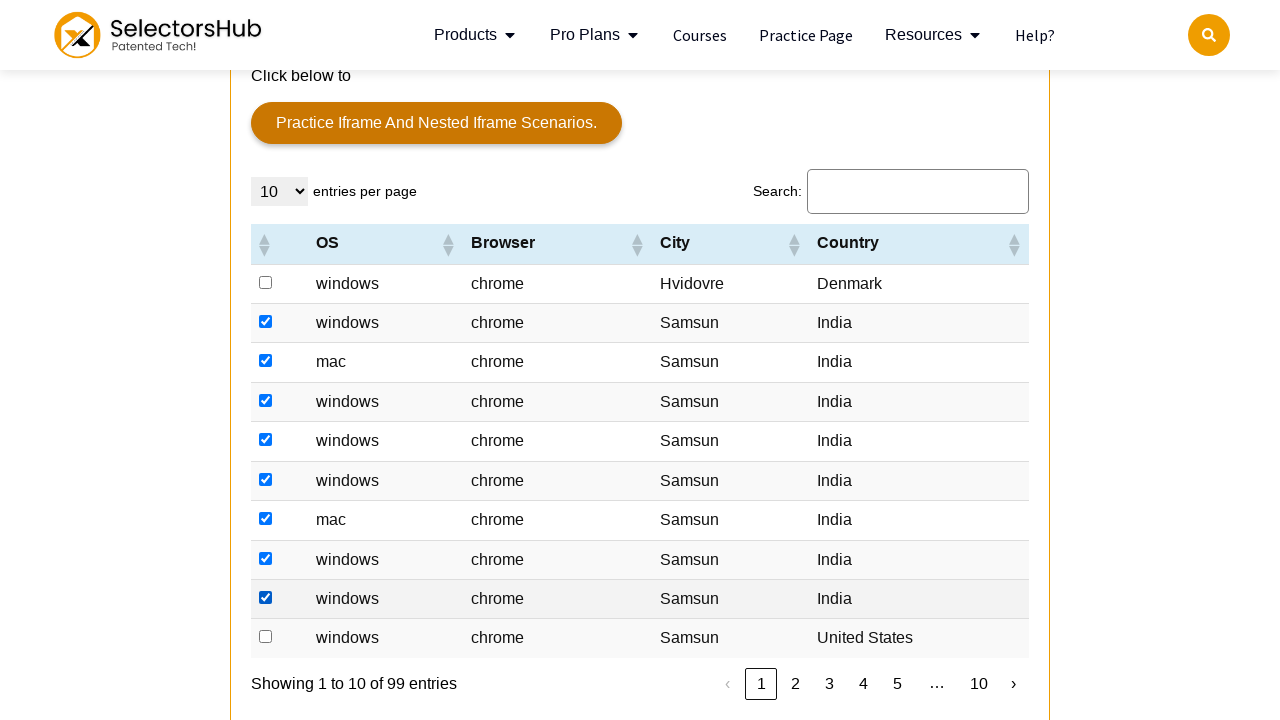